Tests clicking a button with a dynamic ID on the UI Testing Playground website to verify the button can be located and clicked using its CSS class selector.

Starting URL: http://uitestingplayground.com/dynamicid

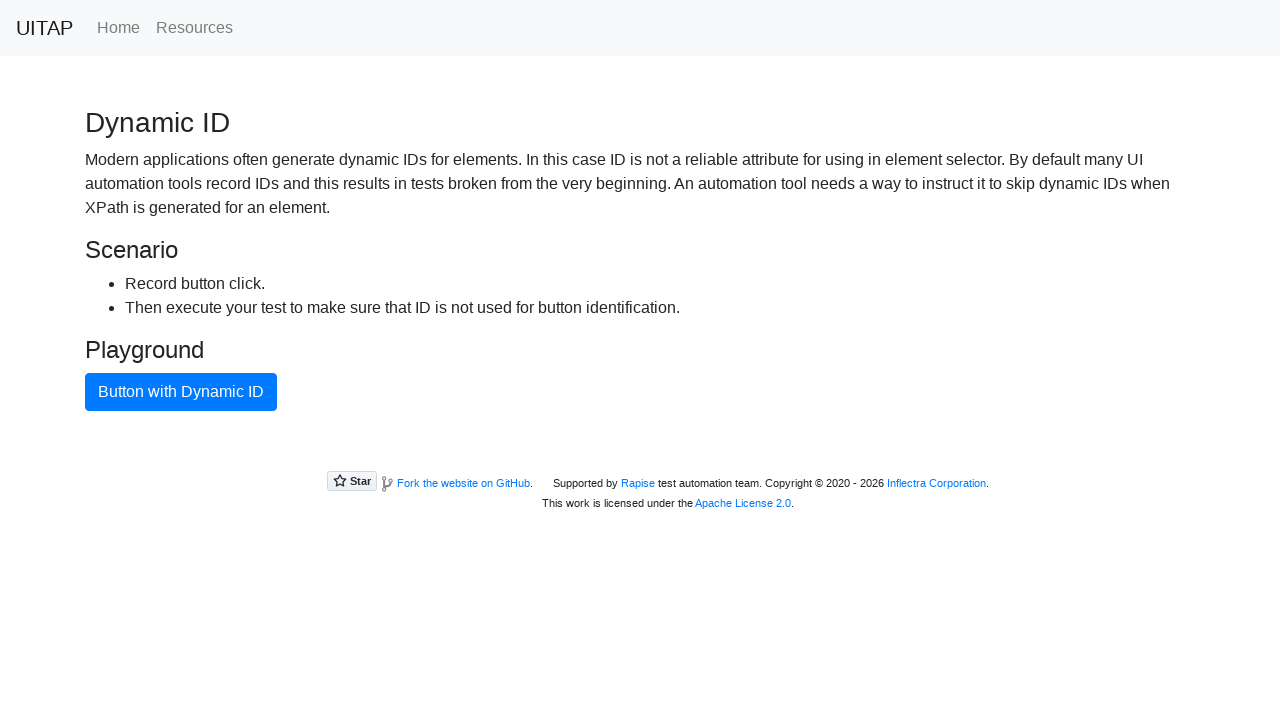

Clicked button with dynamic ID using CSS class selector .btn.btn-primary at (181, 392) on .btn.btn-primary
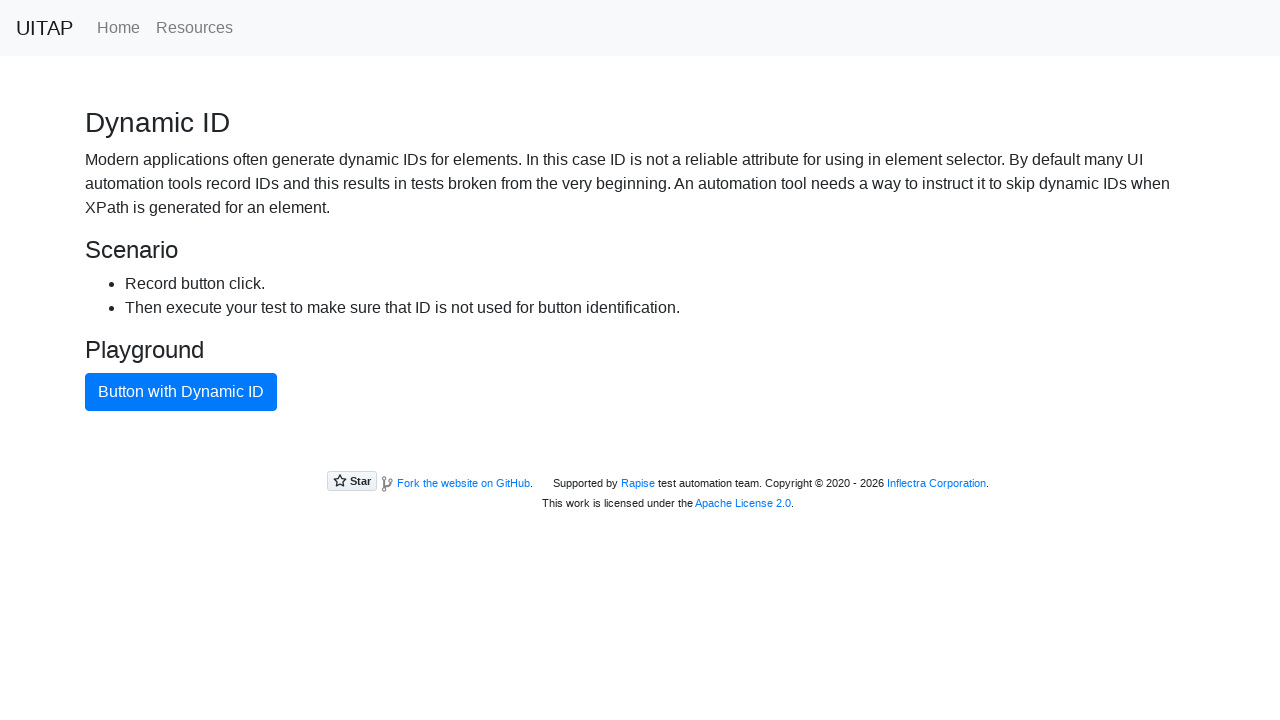

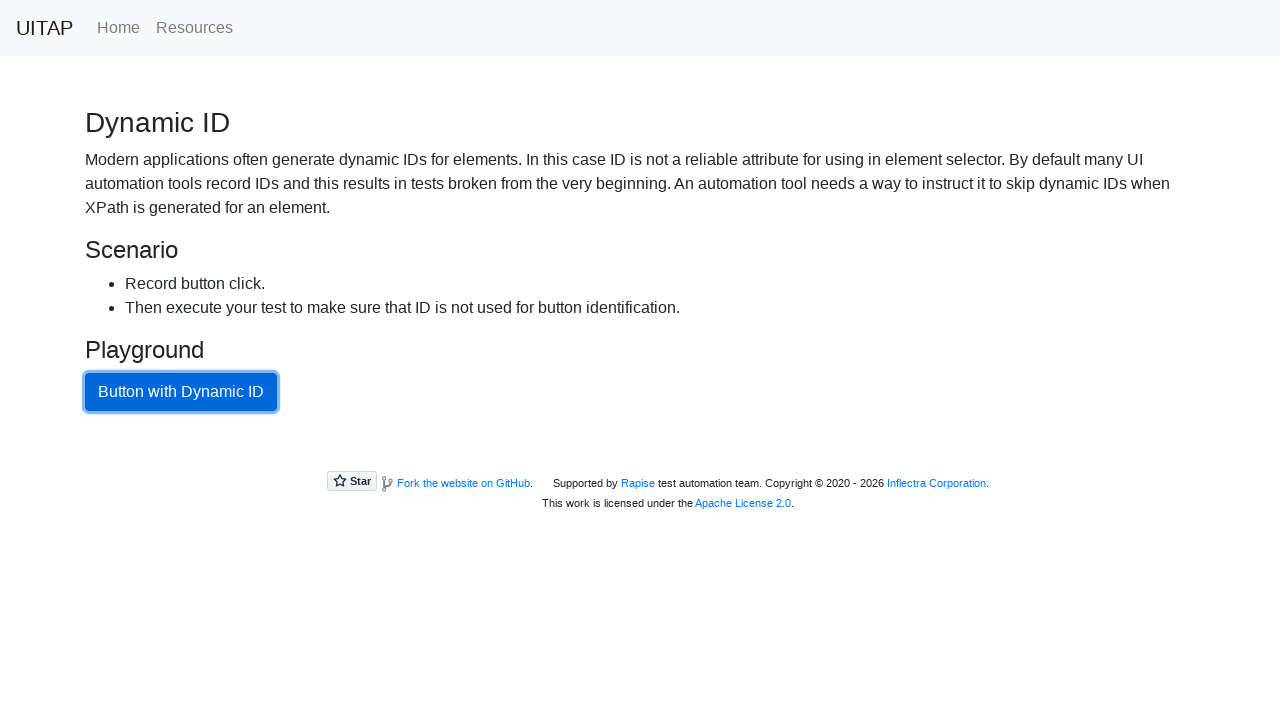